Tests the show/hide functionality of a text input field by interacting with hide and show buttons and verifying element display state

Starting URL: https://www.letskodeit.com/practice

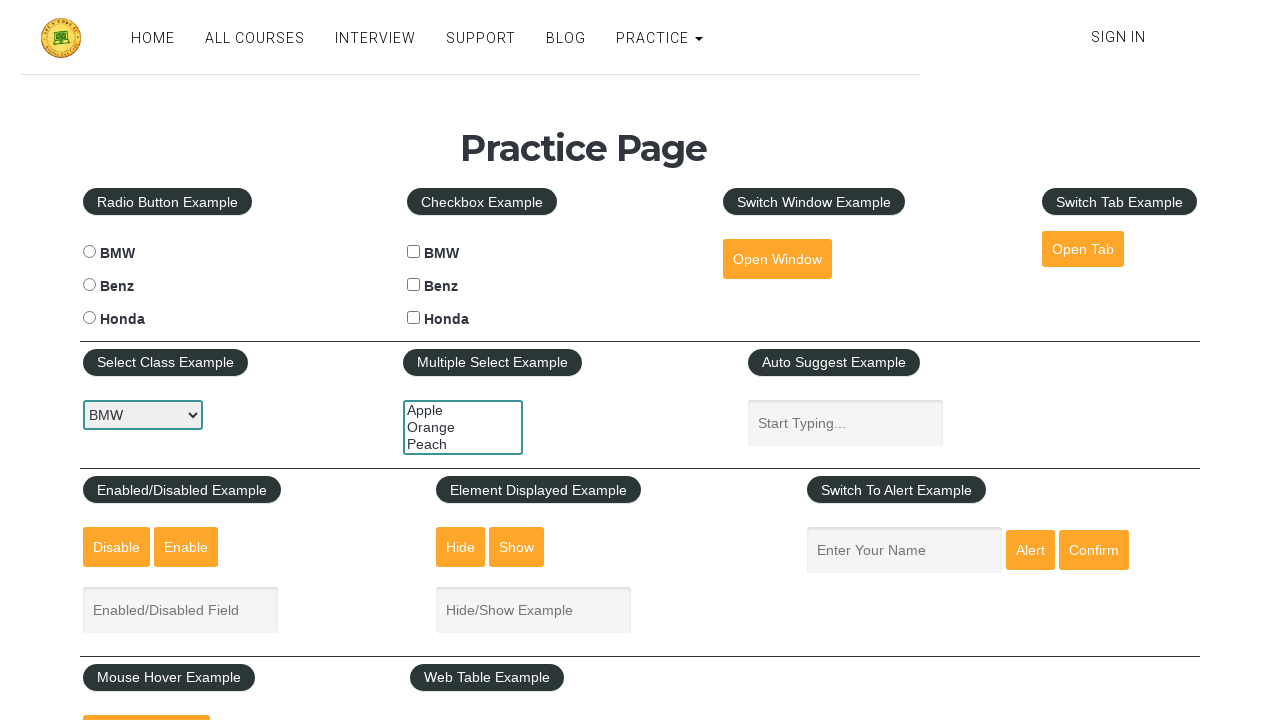

Cleared the displayed text field on #displayed-text
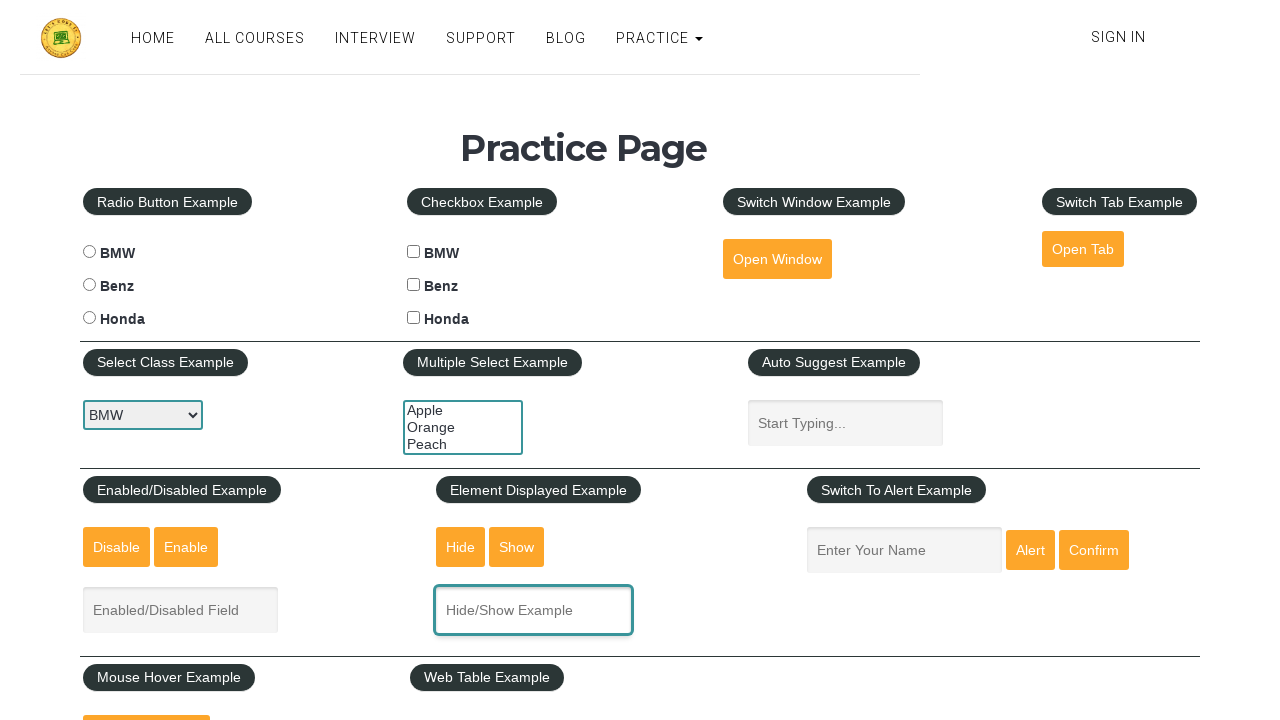

Filled the displayed text field with 'Snehal' on #displayed-text
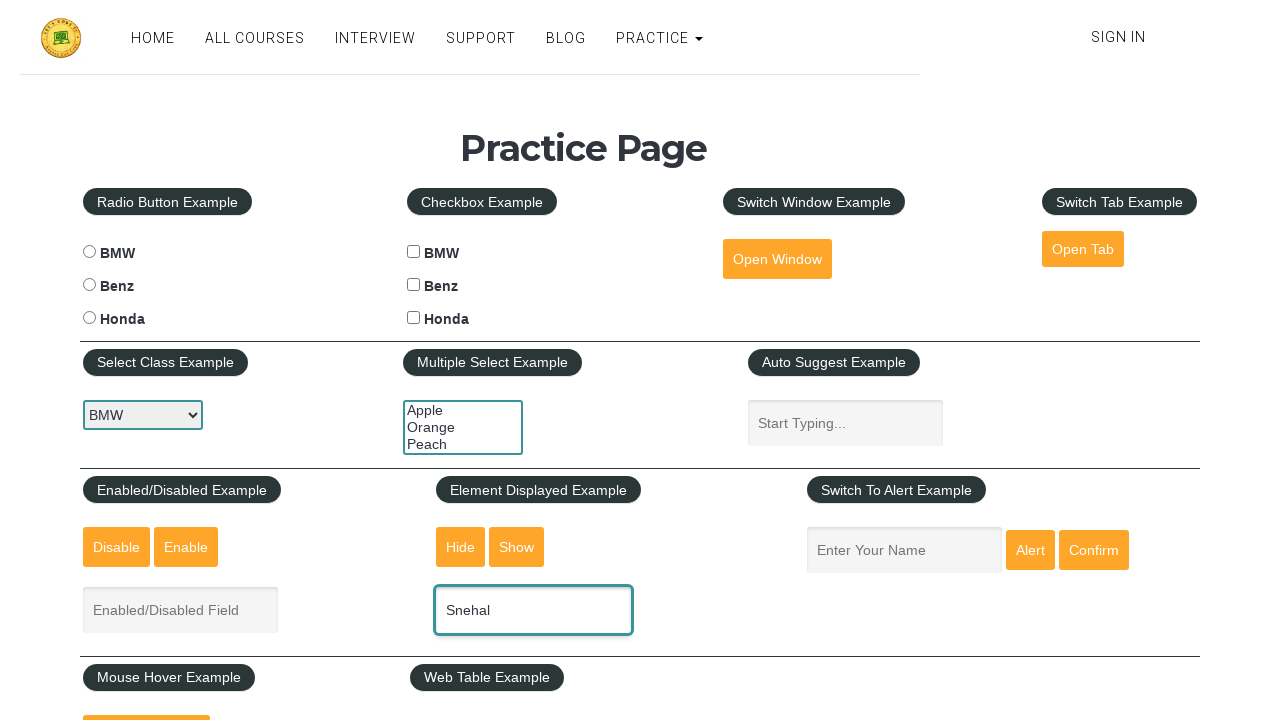

Clicked hide button to hide the text field at (461, 547) on #hide-textbox
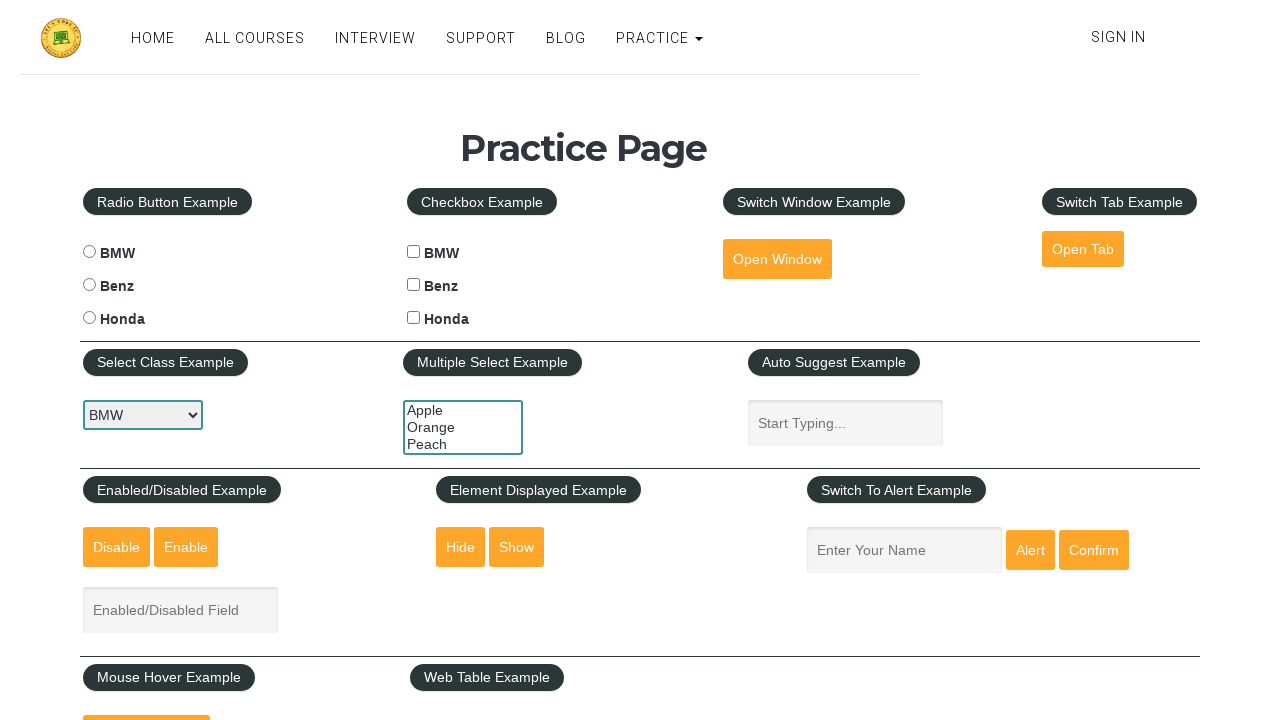

Clicked show button to display the text field again at (517, 547) on #show-textbox
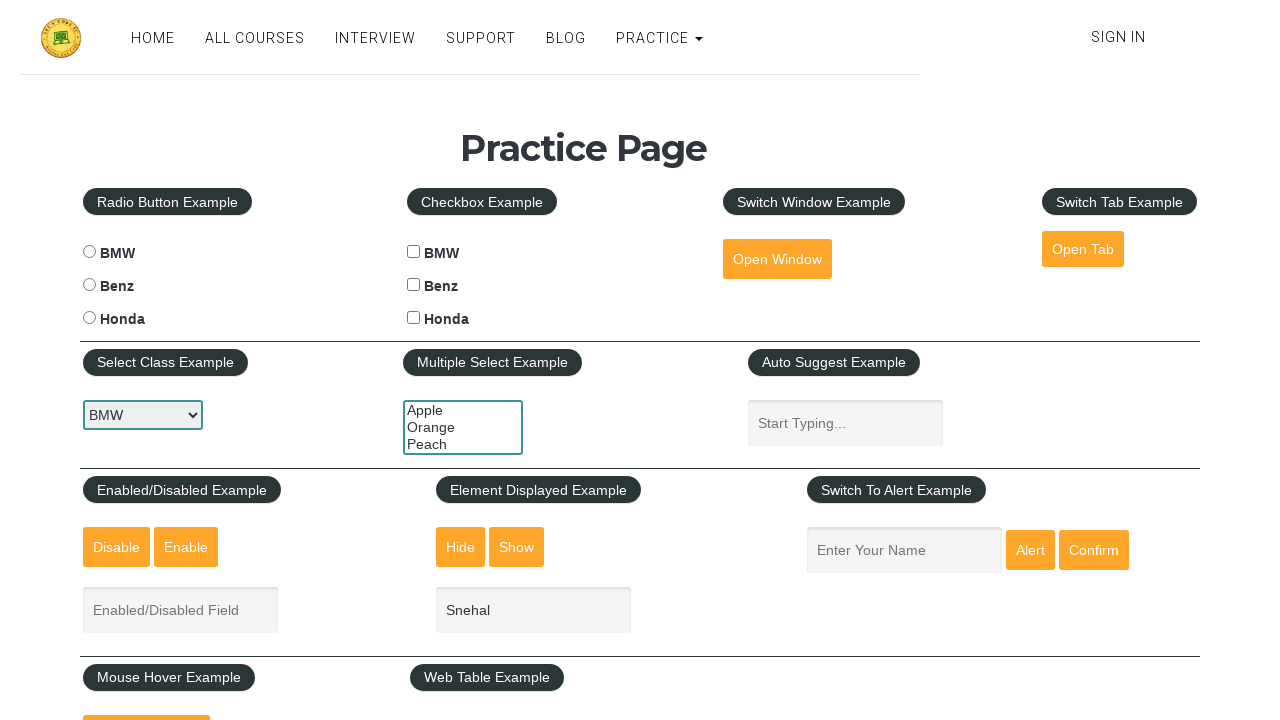

Cleared the displayed text field again on #displayed-text
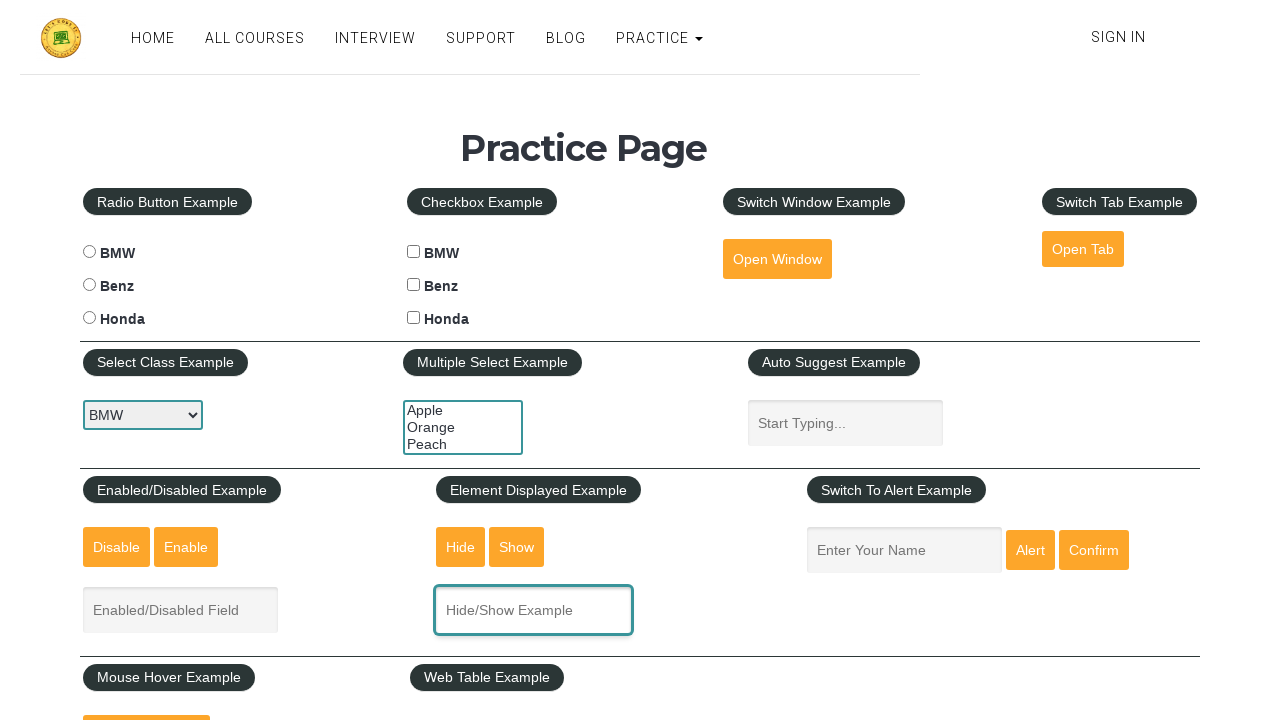

Clicked on the displayed text field at (534, 610) on #displayed-text
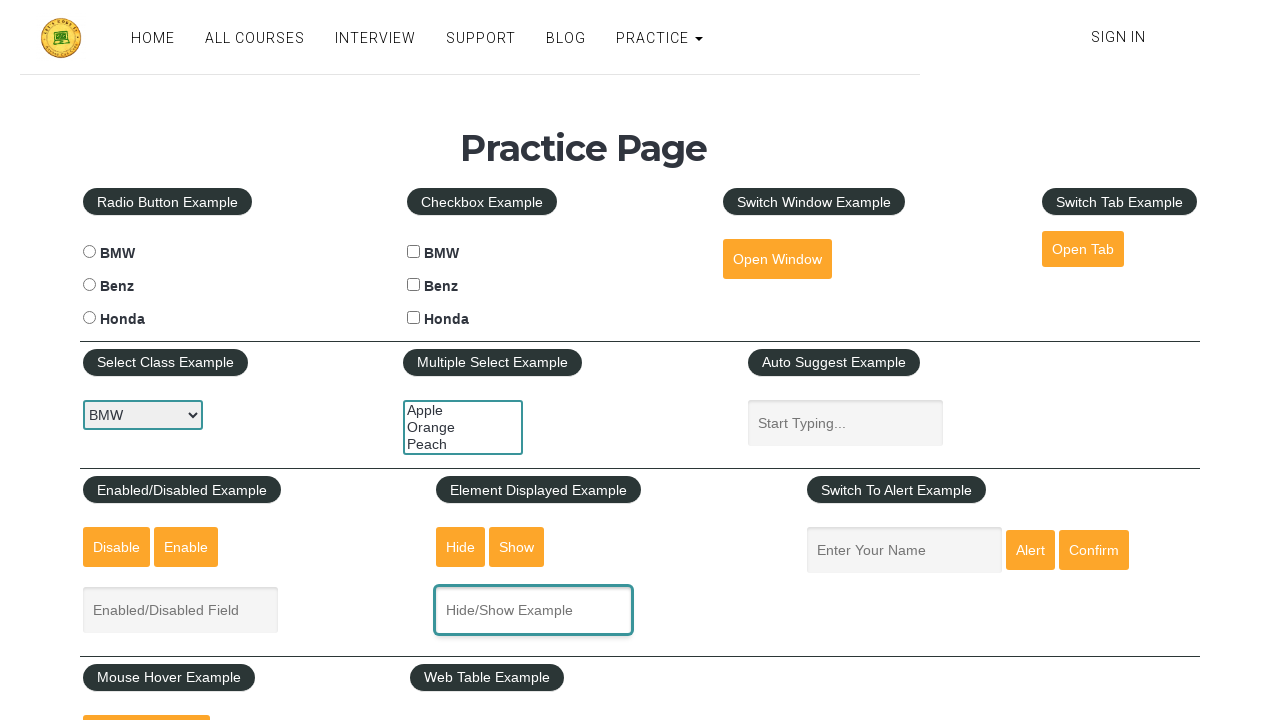

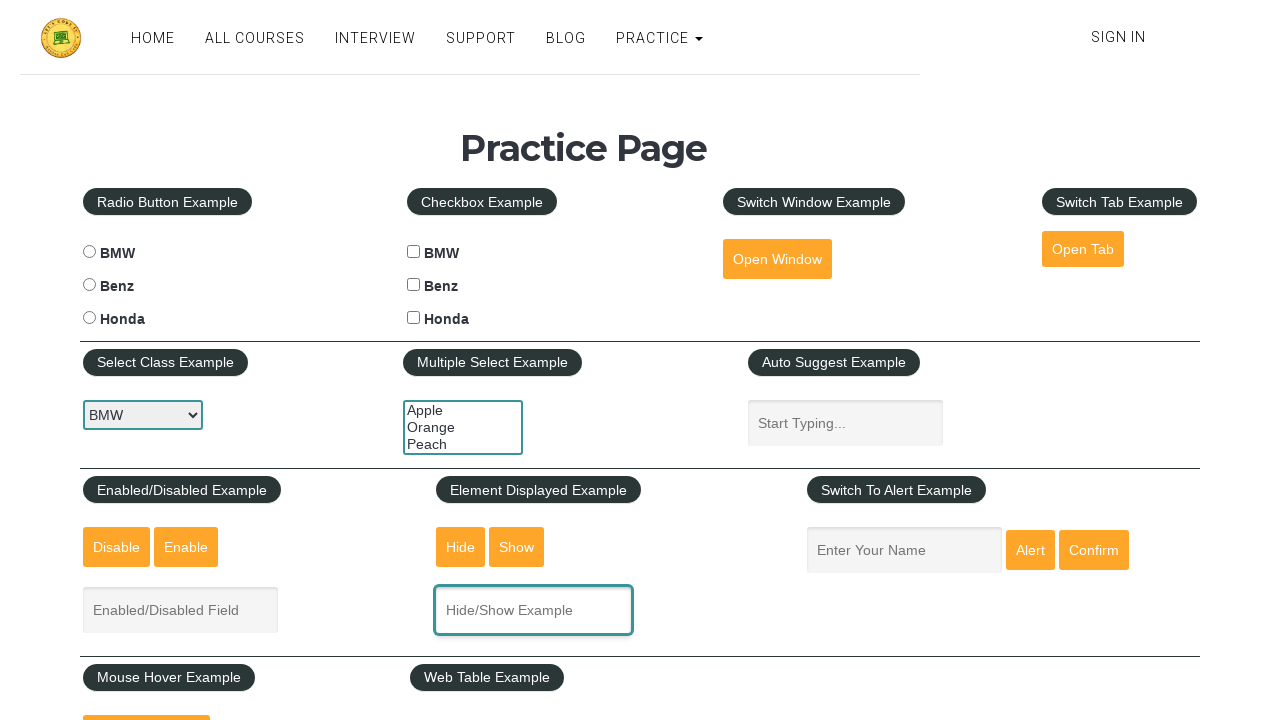